Tests filtering to display only active (incomplete) todo items

Starting URL: https://demo.playwright.dev/todomvc

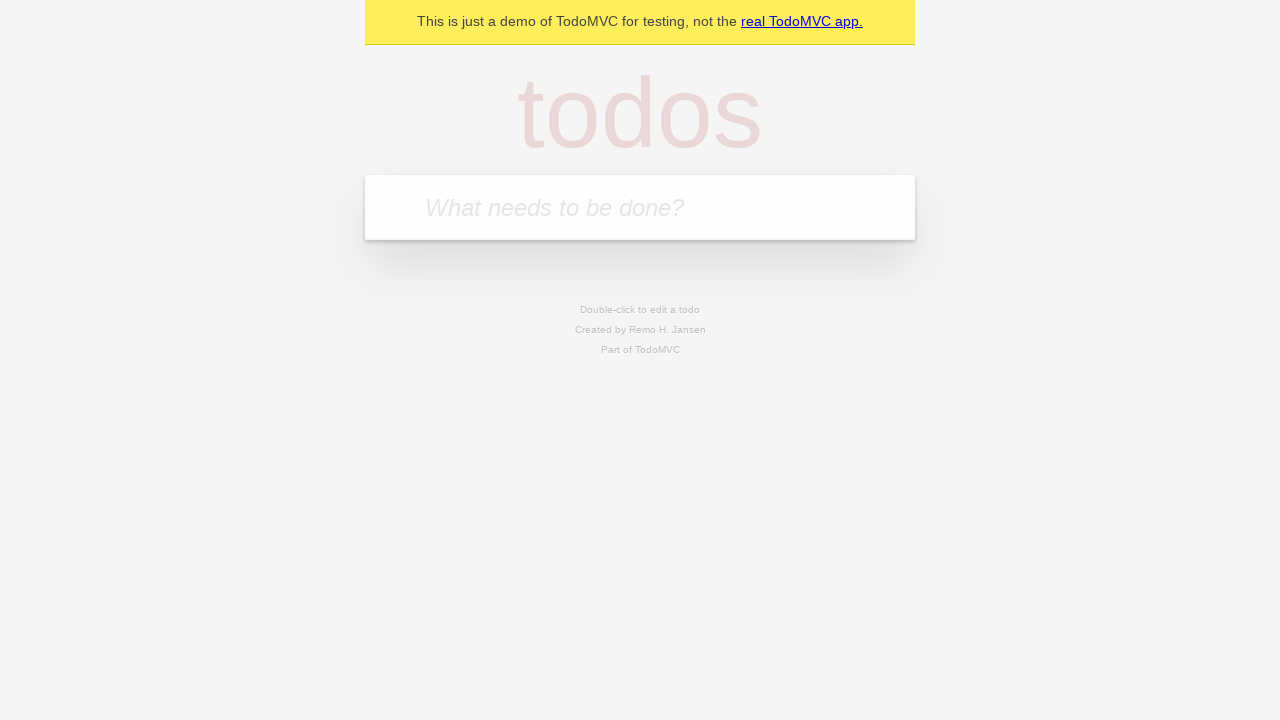

Filled todo input with 'buy some cheese' on internal:attr=[placeholder="What needs to be done?"i]
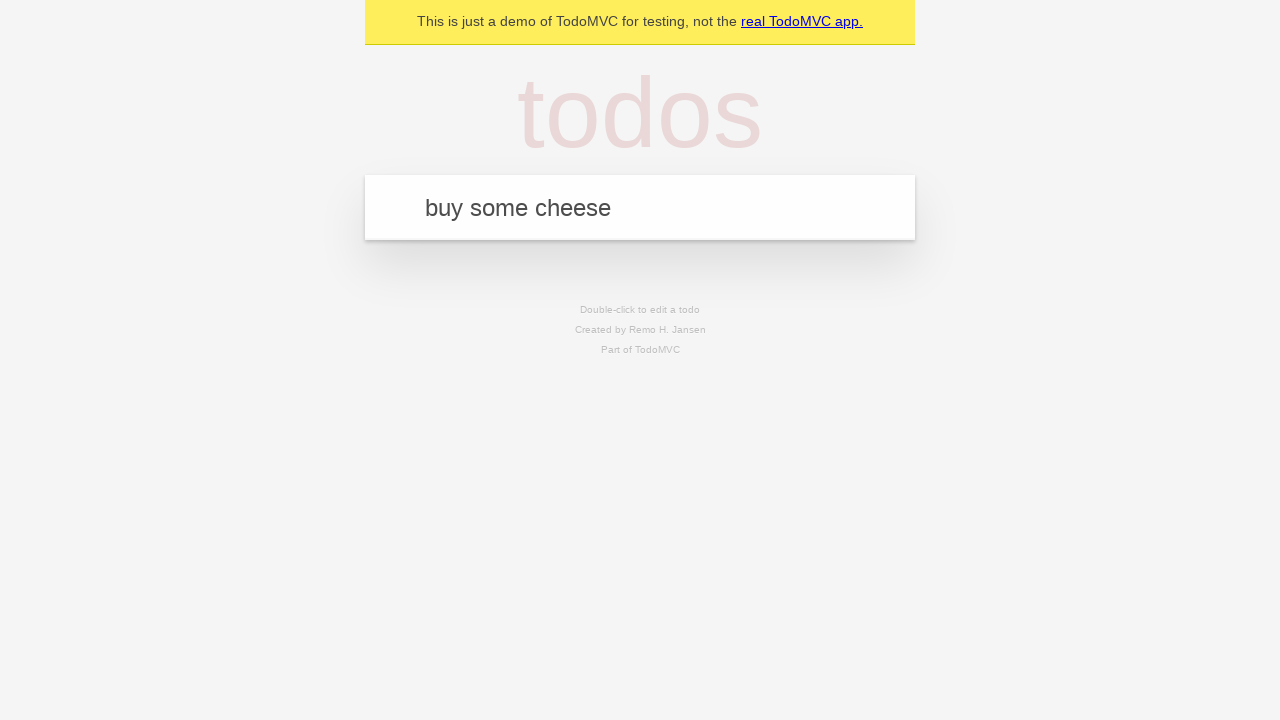

Pressed Enter to add 'buy some cheese' to todo list on internal:attr=[placeholder="What needs to be done?"i]
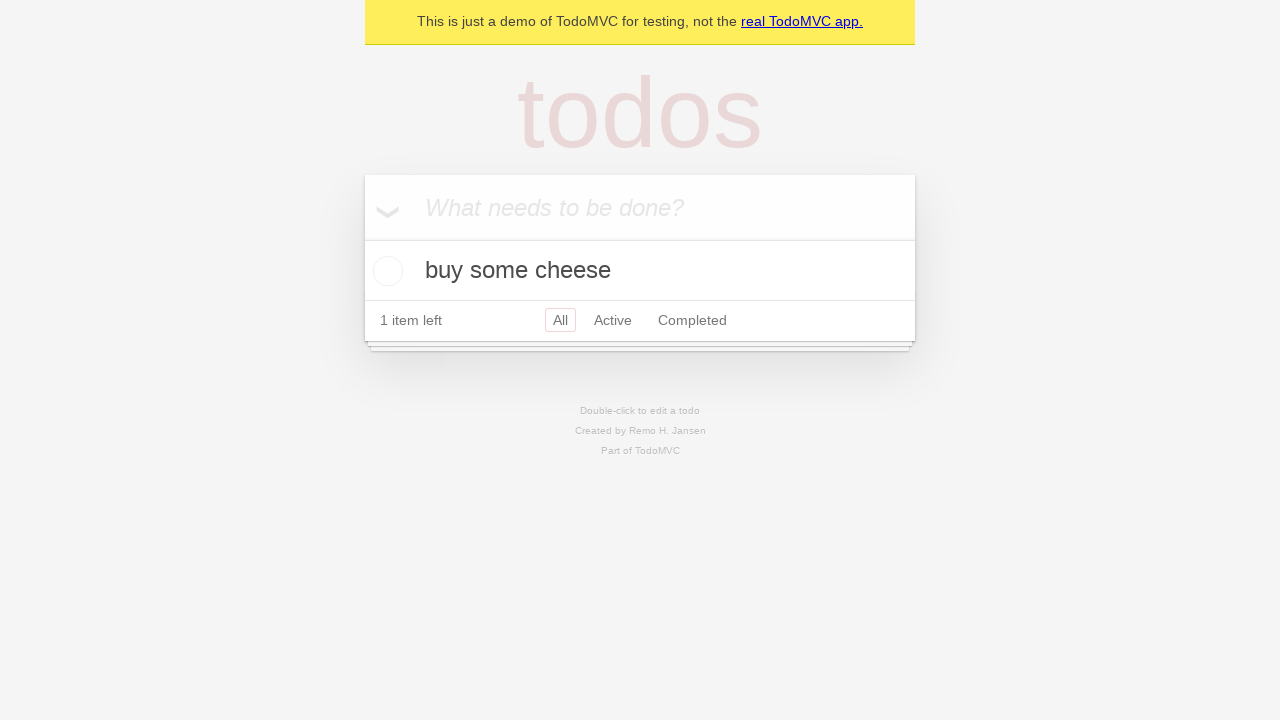

Filled todo input with 'feed the cat' on internal:attr=[placeholder="What needs to be done?"i]
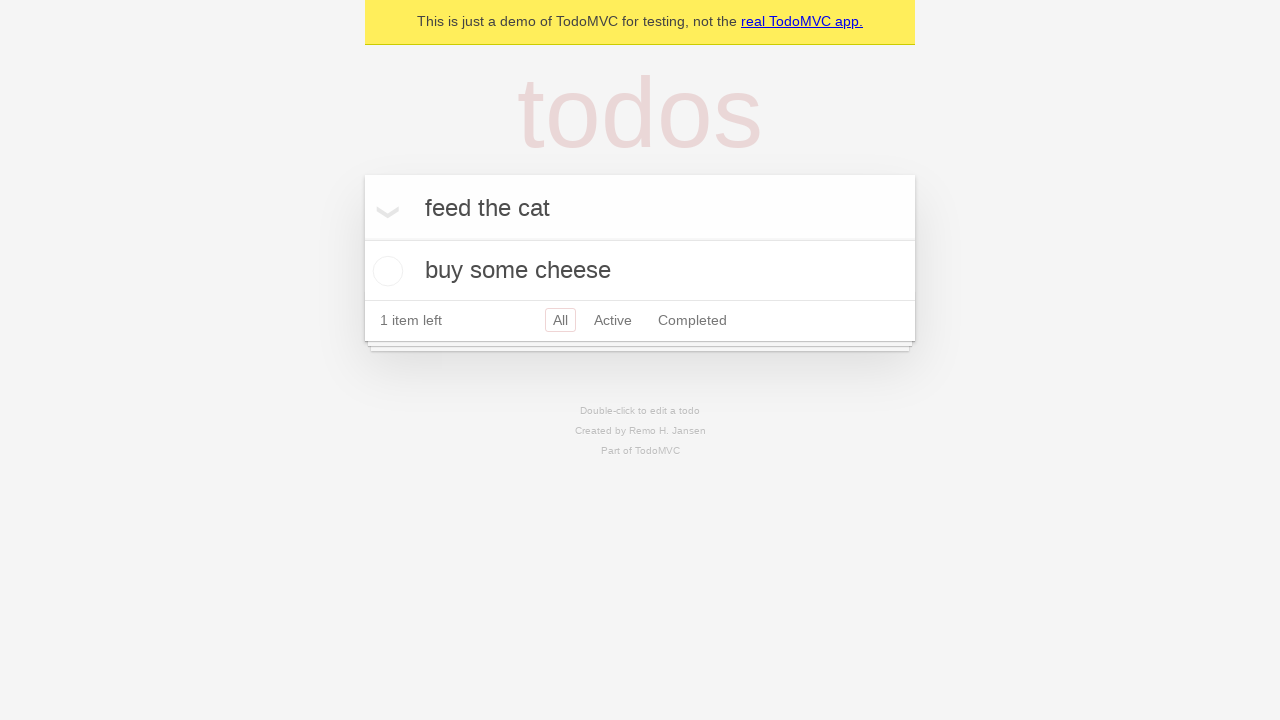

Pressed Enter to add 'feed the cat' to todo list on internal:attr=[placeholder="What needs to be done?"i]
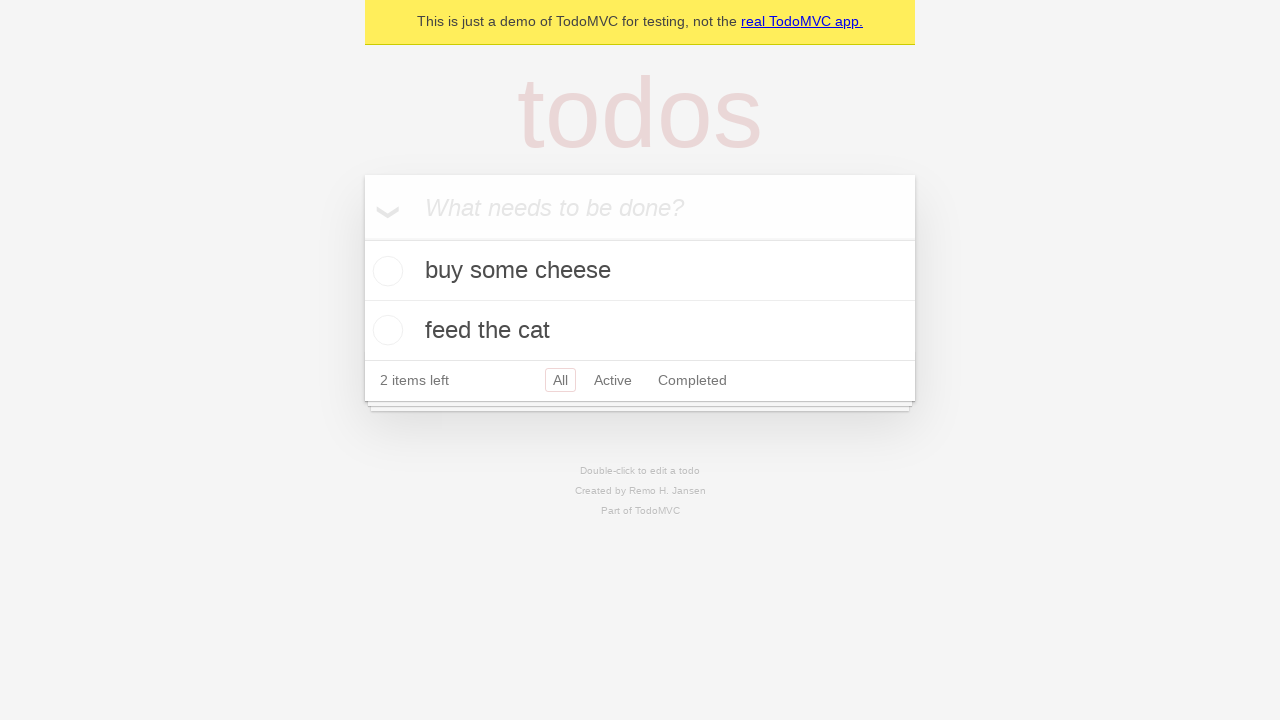

Filled todo input with 'book a doctors appointment' on internal:attr=[placeholder="What needs to be done?"i]
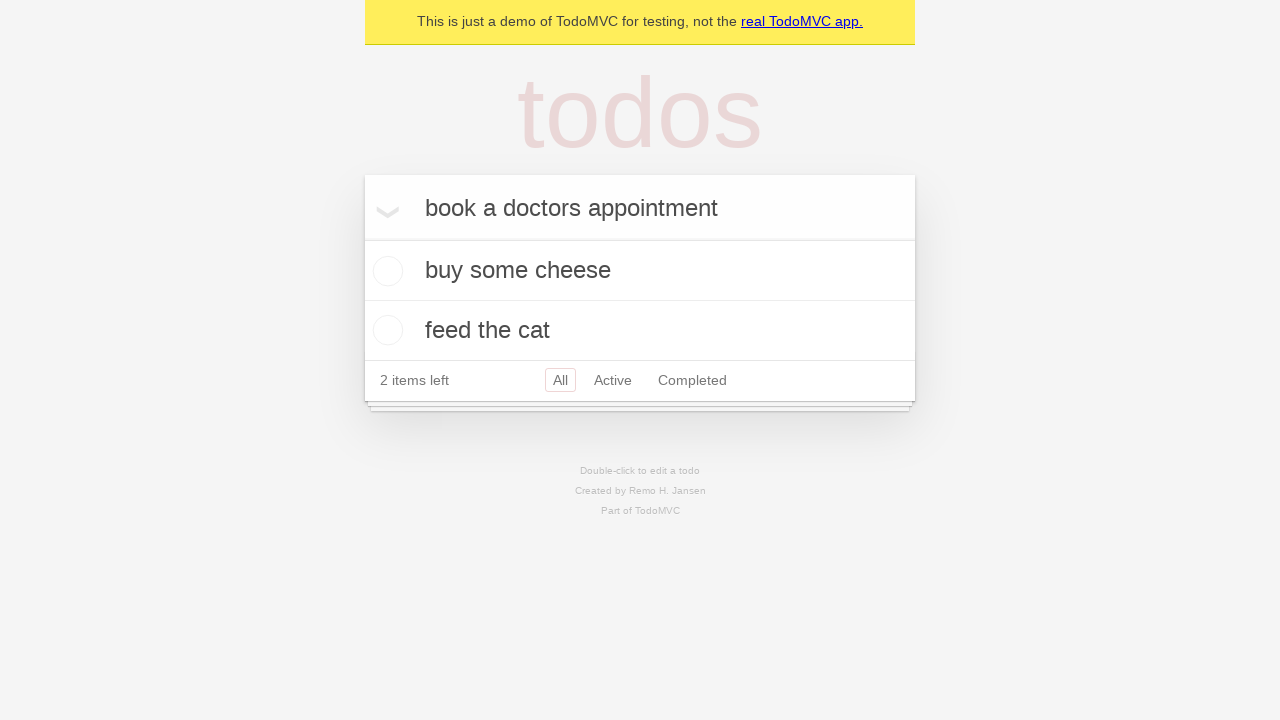

Pressed Enter to add 'book a doctors appointment' to todo list on internal:attr=[placeholder="What needs to be done?"i]
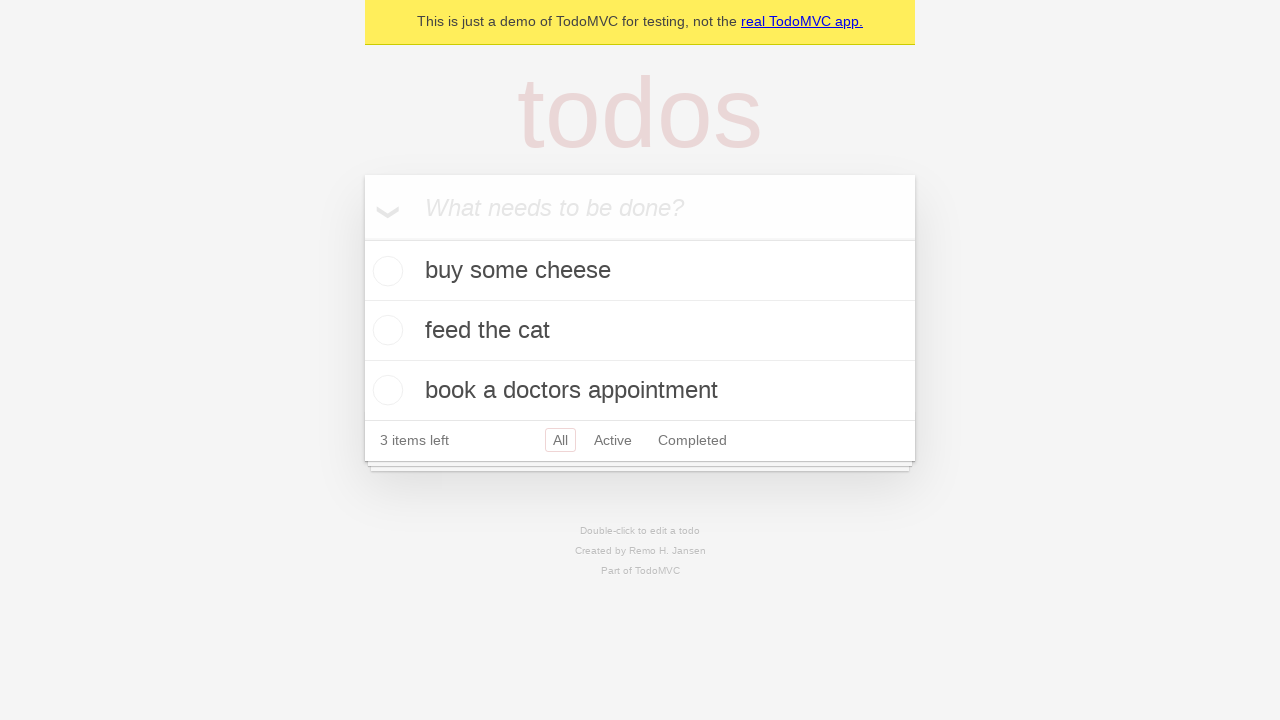

Marked second todo item as completed at (385, 330) on internal:testid=[data-testid="todo-item"s] >> nth=1 >> internal:role=checkbox
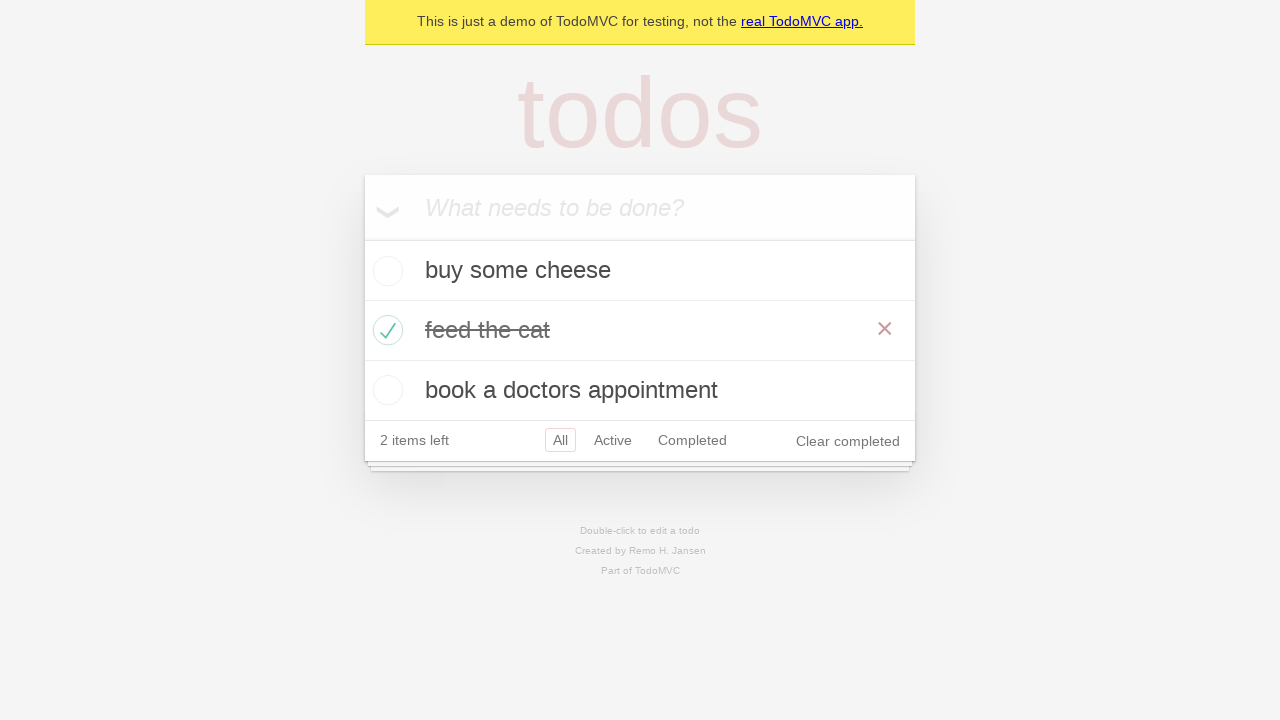

Clicked Active filter to display only incomplete items at (613, 440) on internal:role=link[name="Active"i]
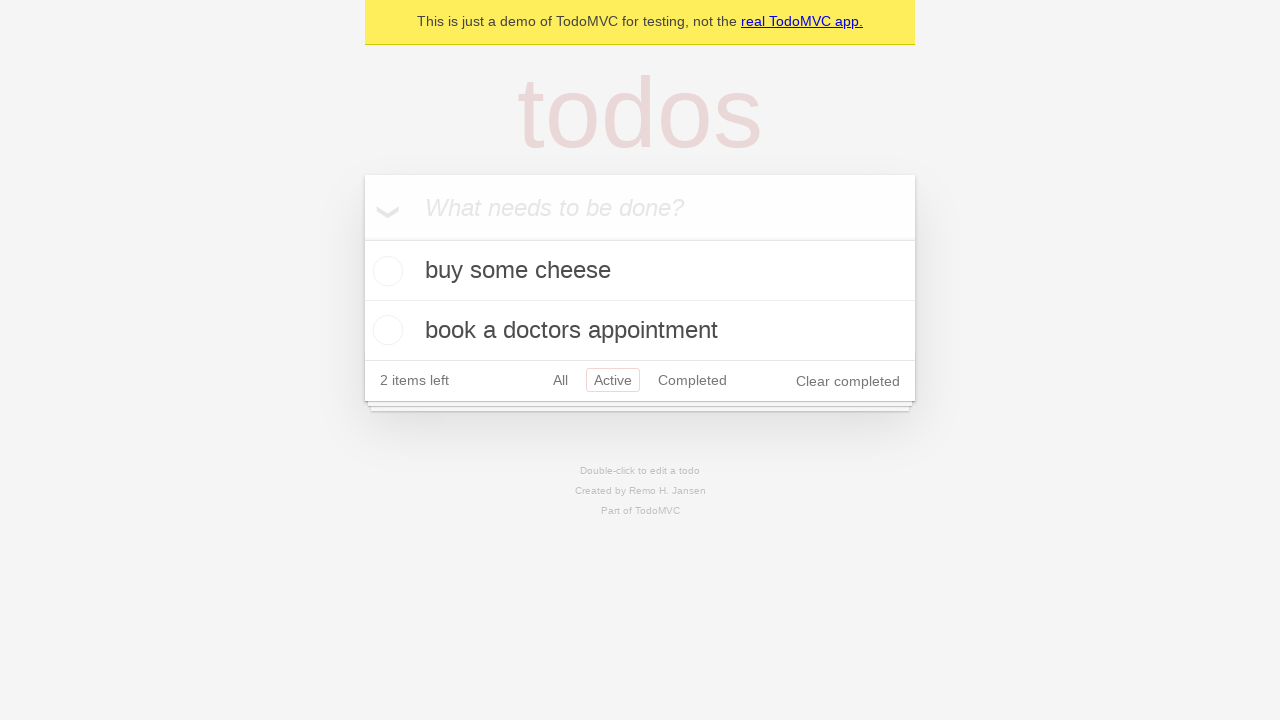

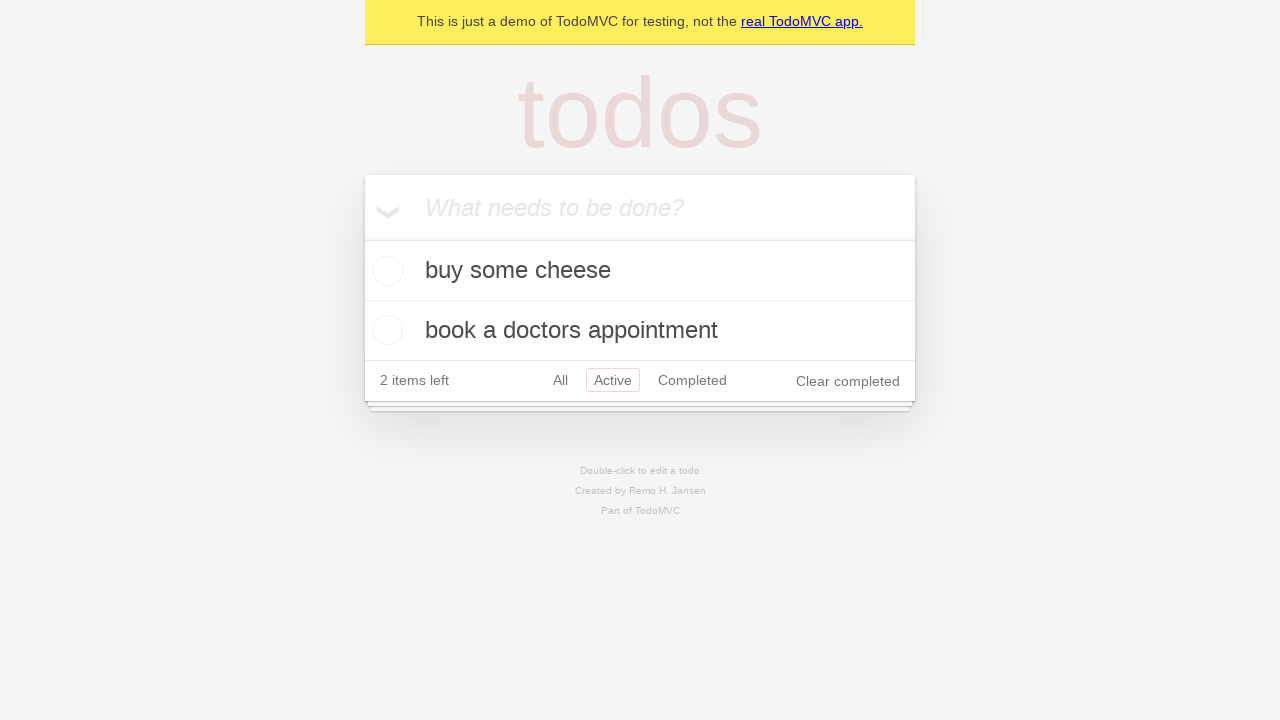